Tests dropdown selection functionality by selecting country options using different methods (index, value, visible text)

Starting URL: https://www.salesforce.com/form/demo/salesforce-products/

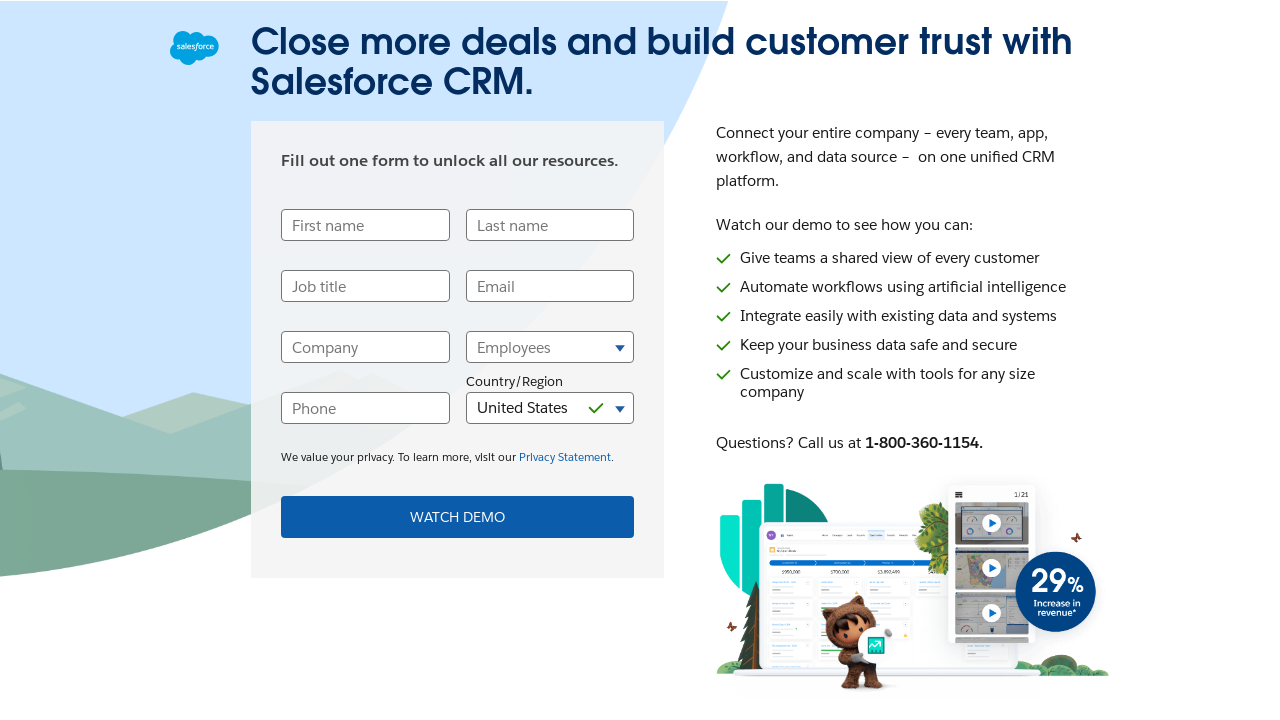

Located country dropdown element
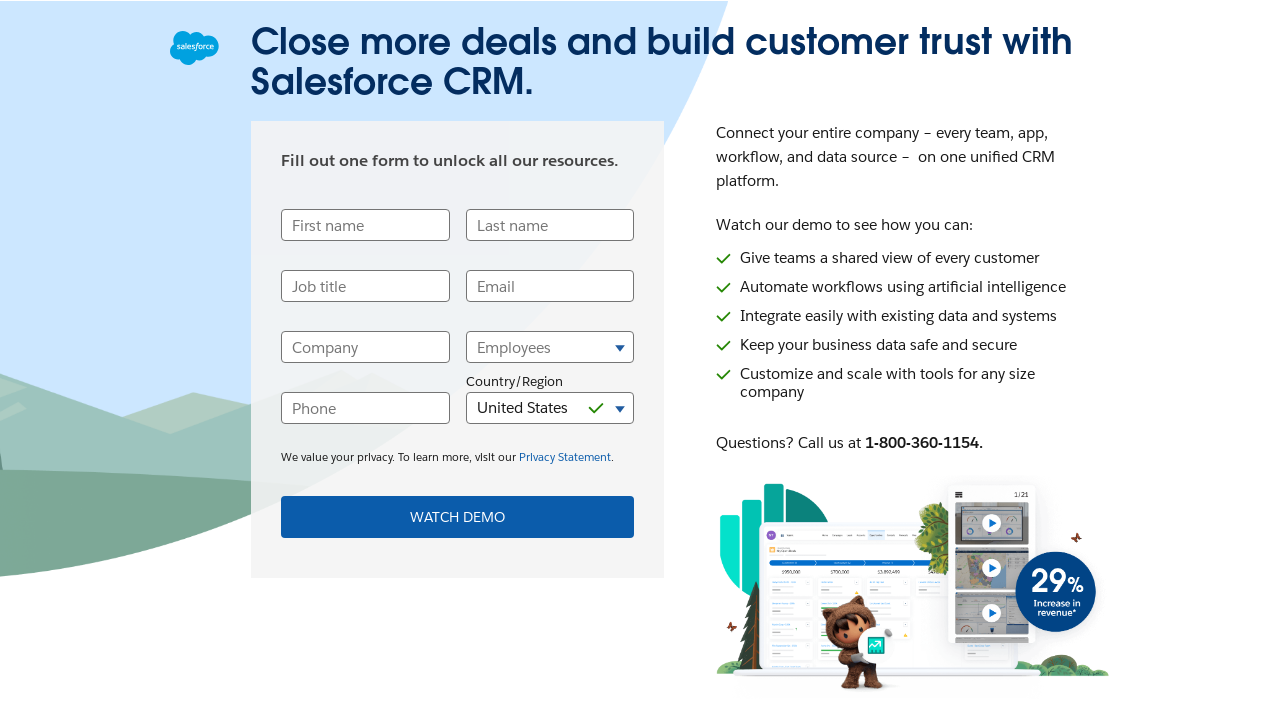

Selected country dropdown option by index (second option) on select[id^='CompanyCountry-']
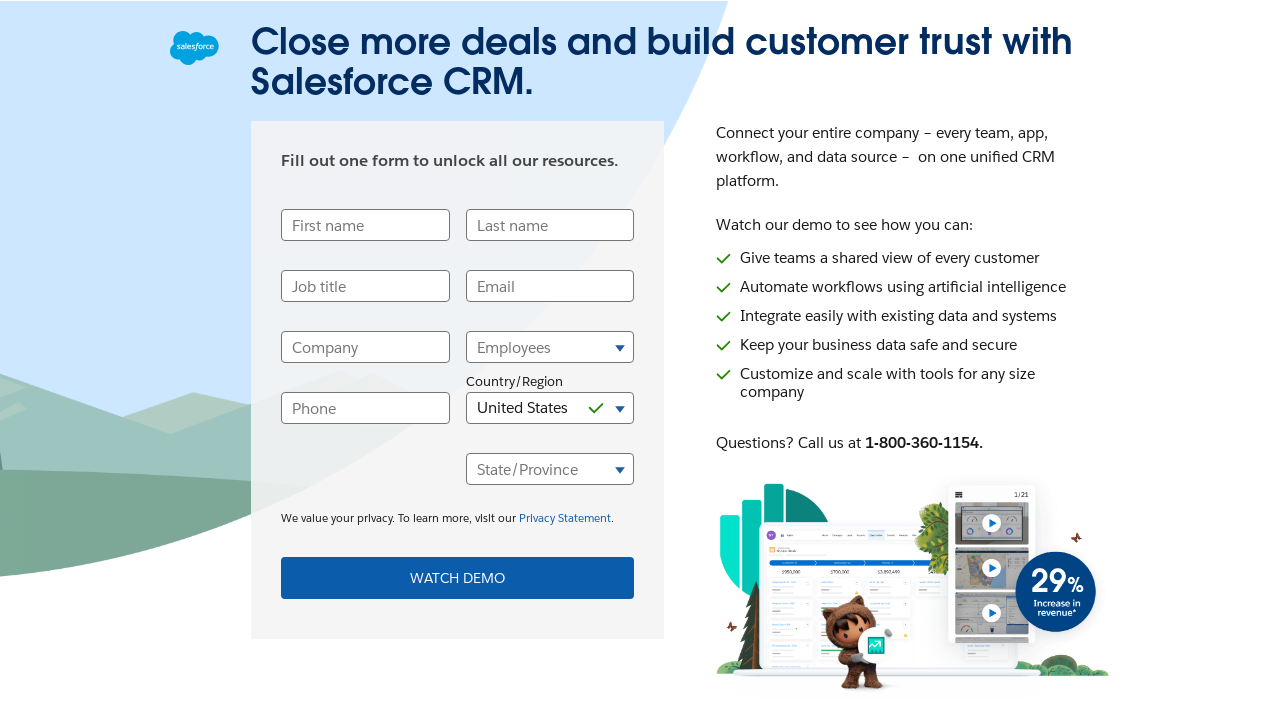

Selected country dropdown option by value 'BD' on select[id^='CompanyCountry-']
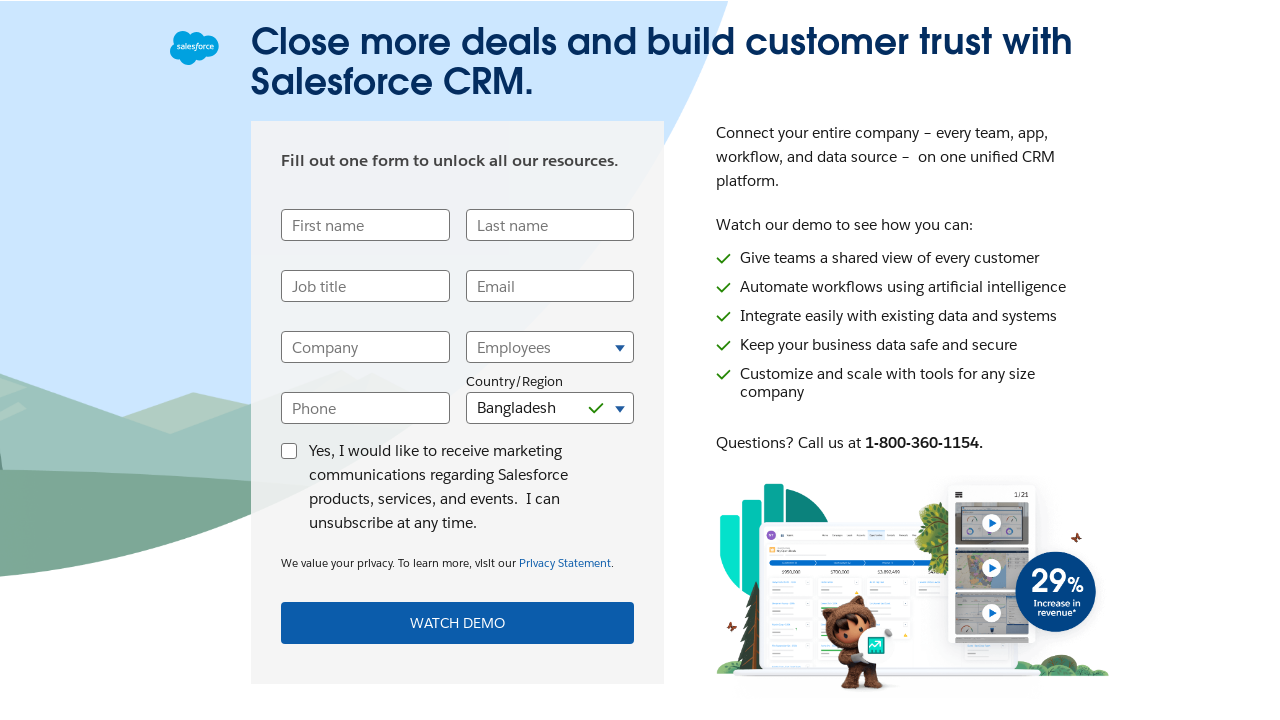

Selected country dropdown option by visible text 'American Samoa' on select[id^='CompanyCountry-']
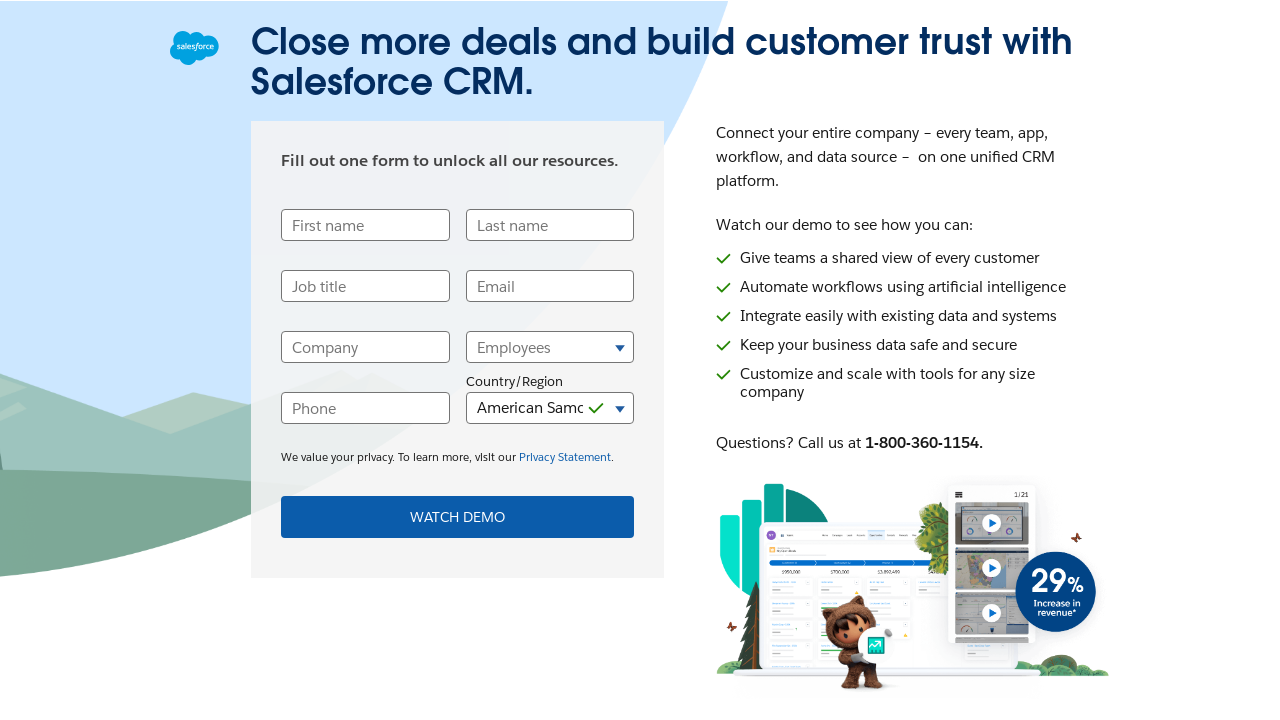

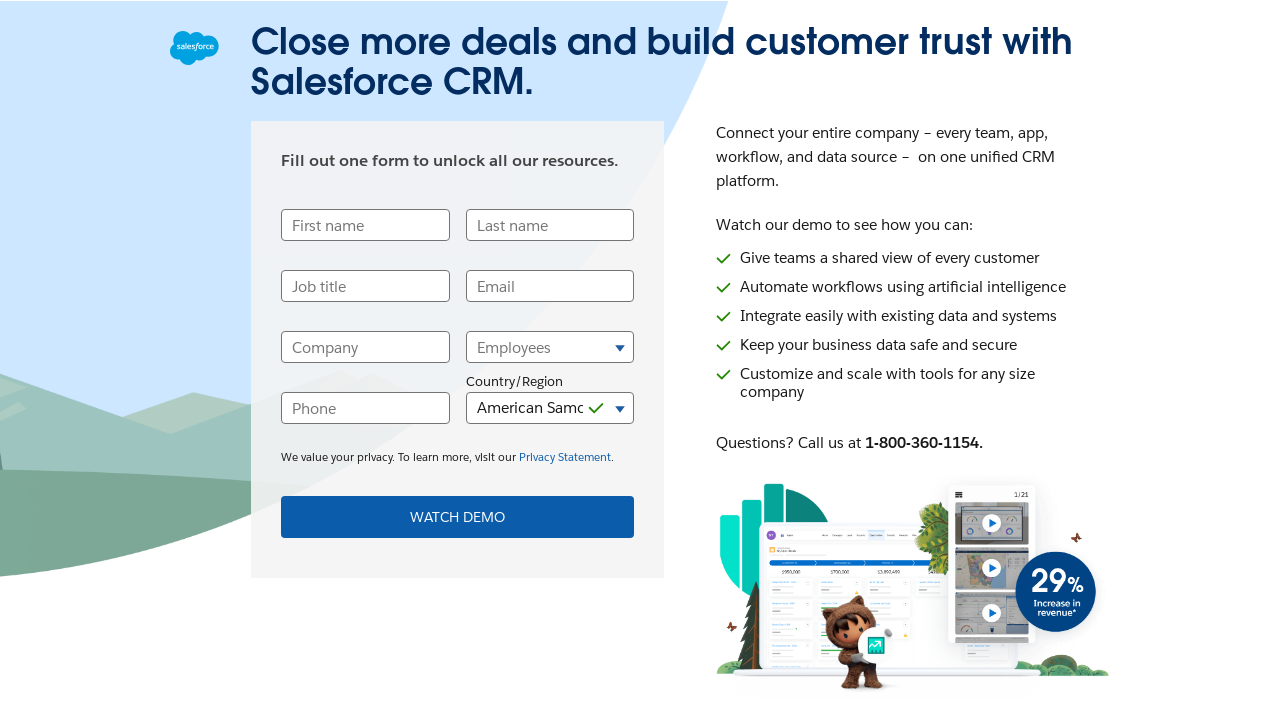